Navigates to HDFC Bank website and attempts to close a popup advertisement if it appears

Starting URL: http://hdfcbank.com

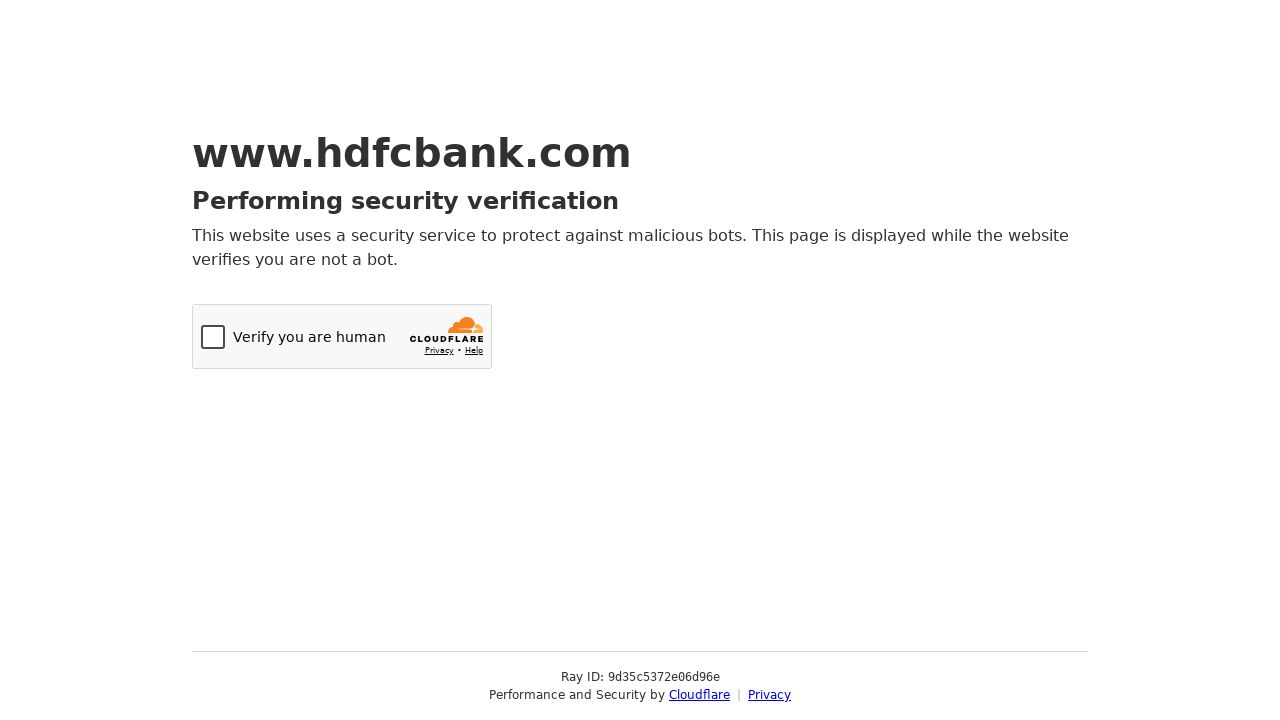

Navigated to HDFC Bank website
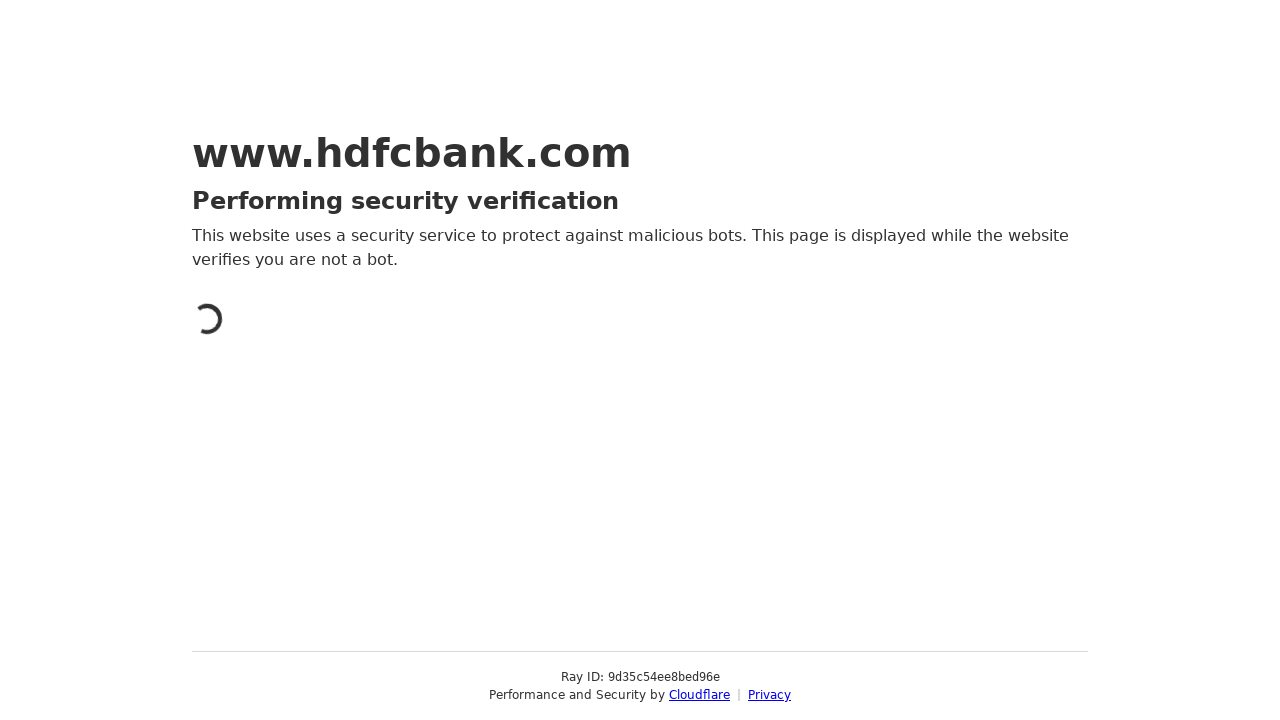

Popup advertisement did not appear within timeout period
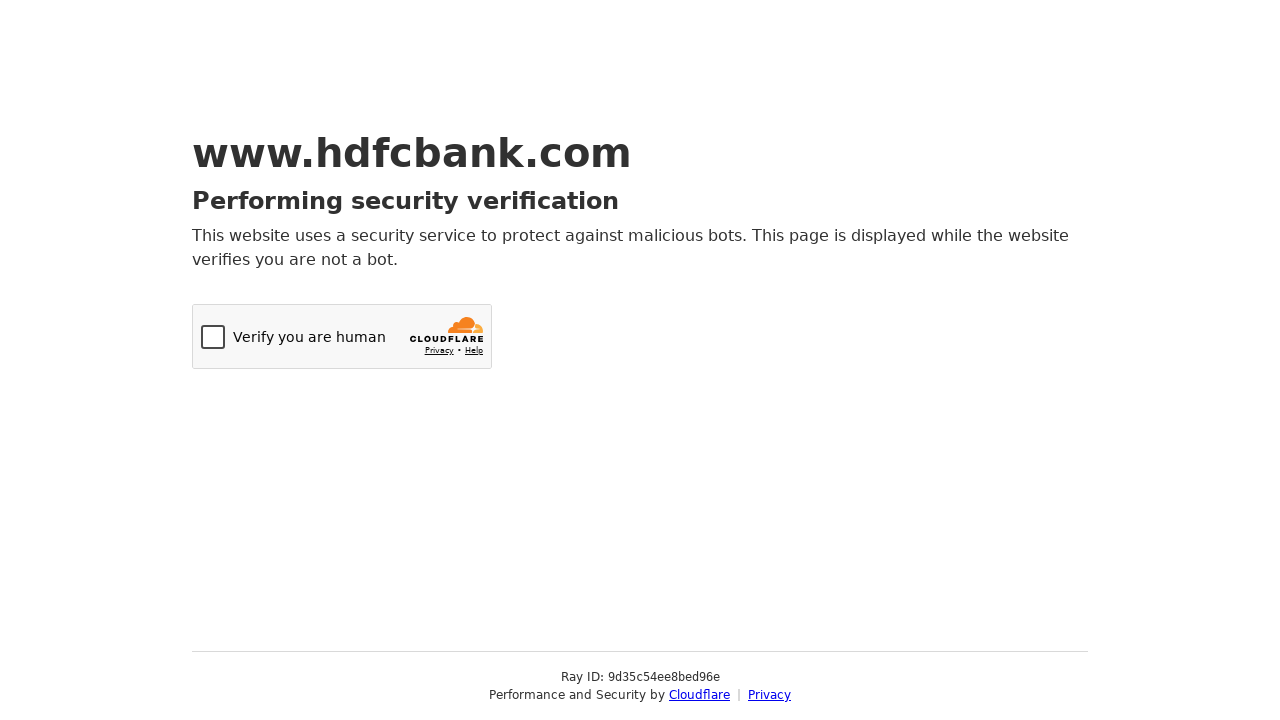

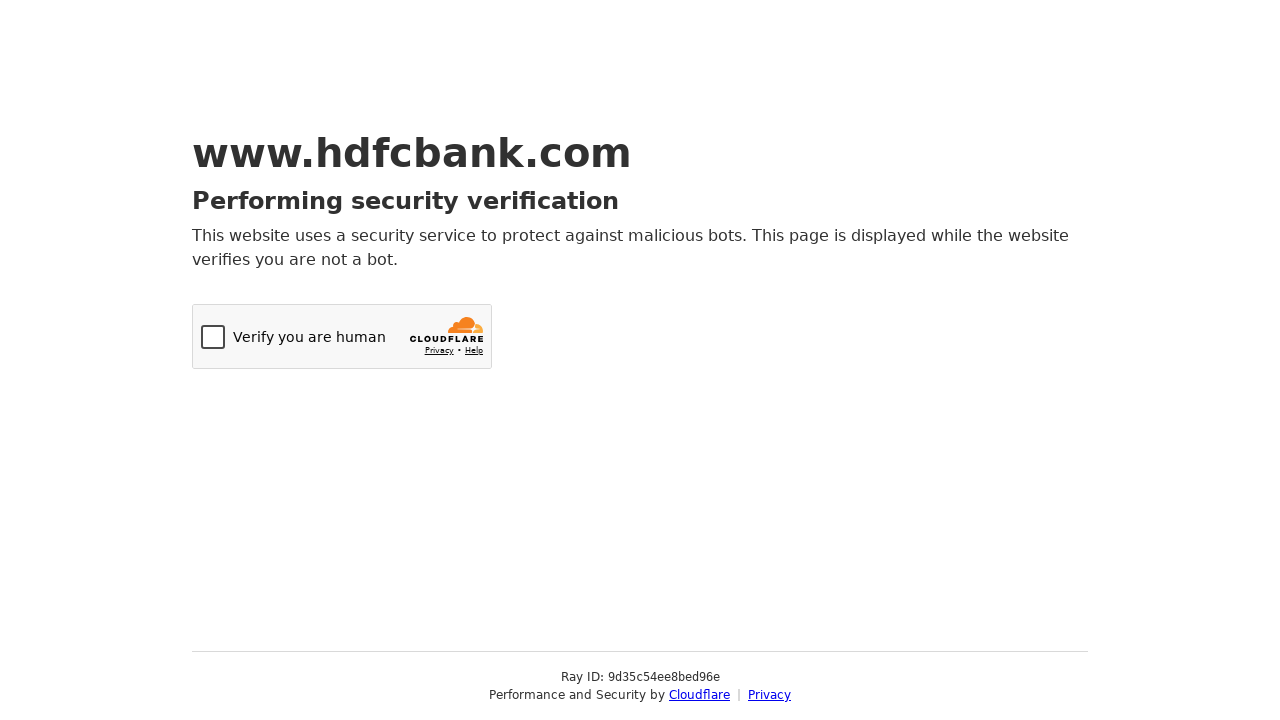